Opens a link that creates a new window, switches to it, and verifies text content is displayed

Starting URL: https://rahulshettyacademy.com/loginpagePractise/#

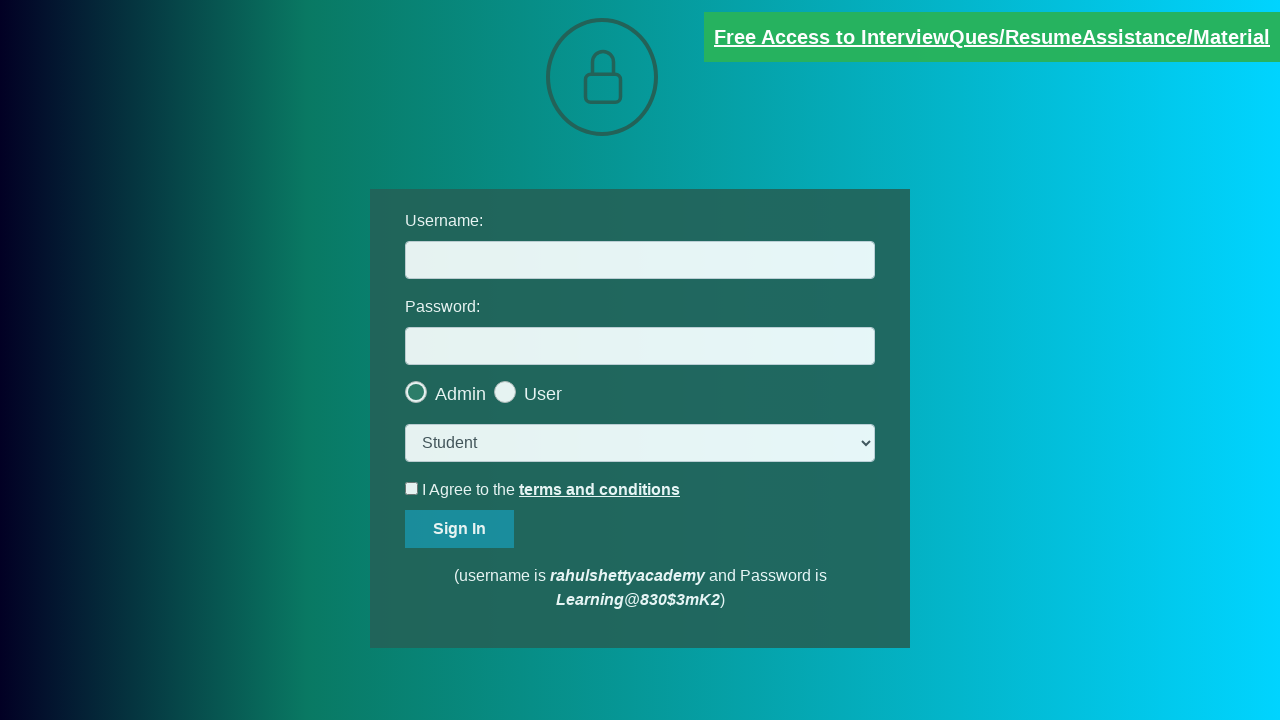

Clicked blinking text link to open new window at (992, 37) on a.blinkingText
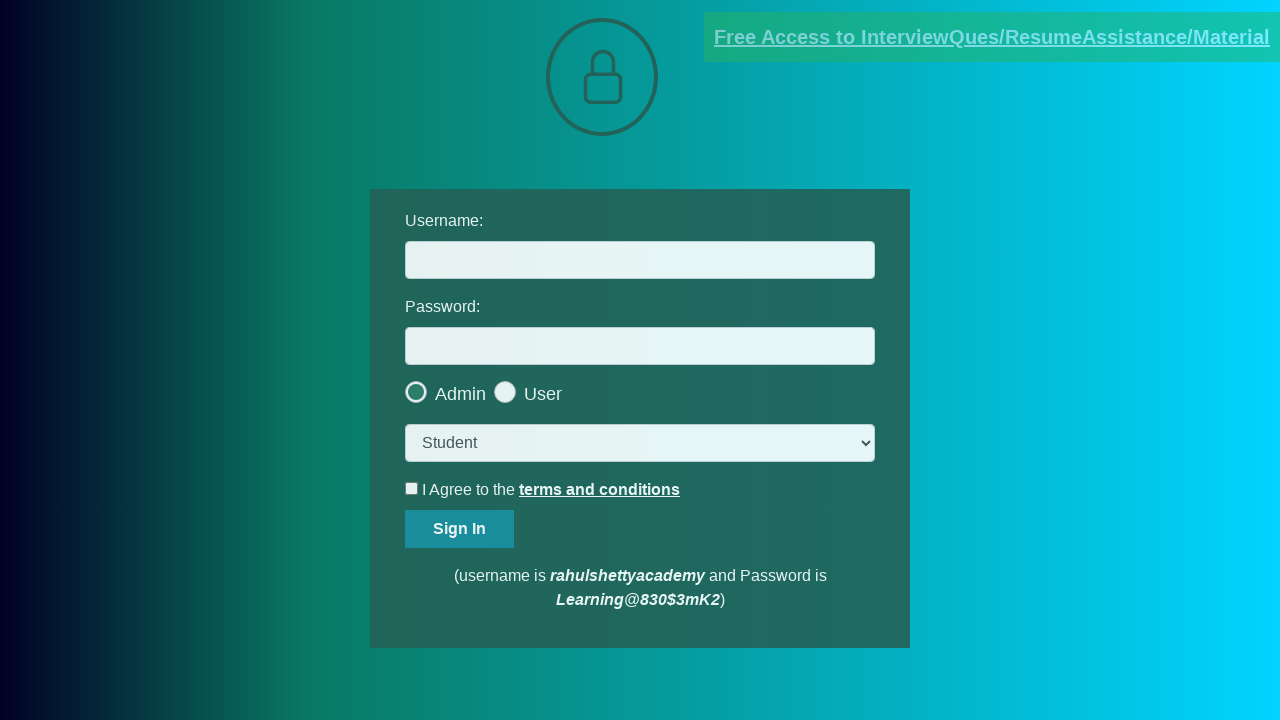

Captured new window/tab that was opened
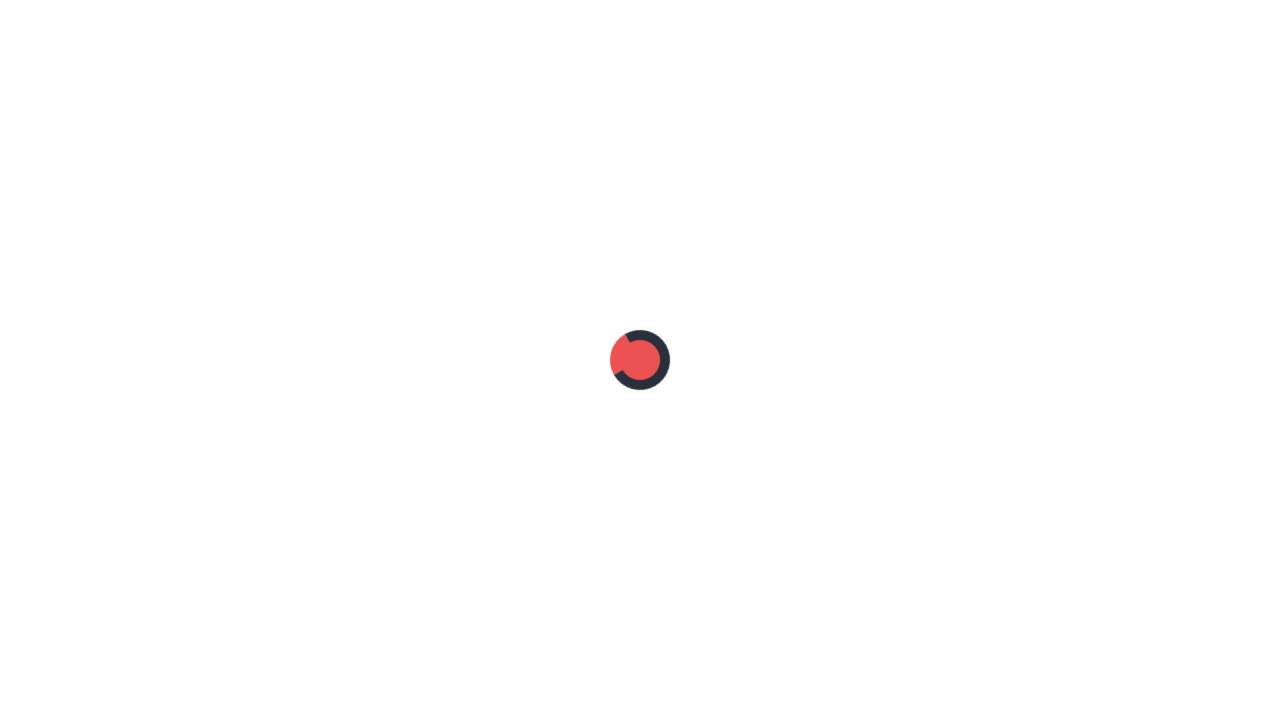

Text element loaded on new page
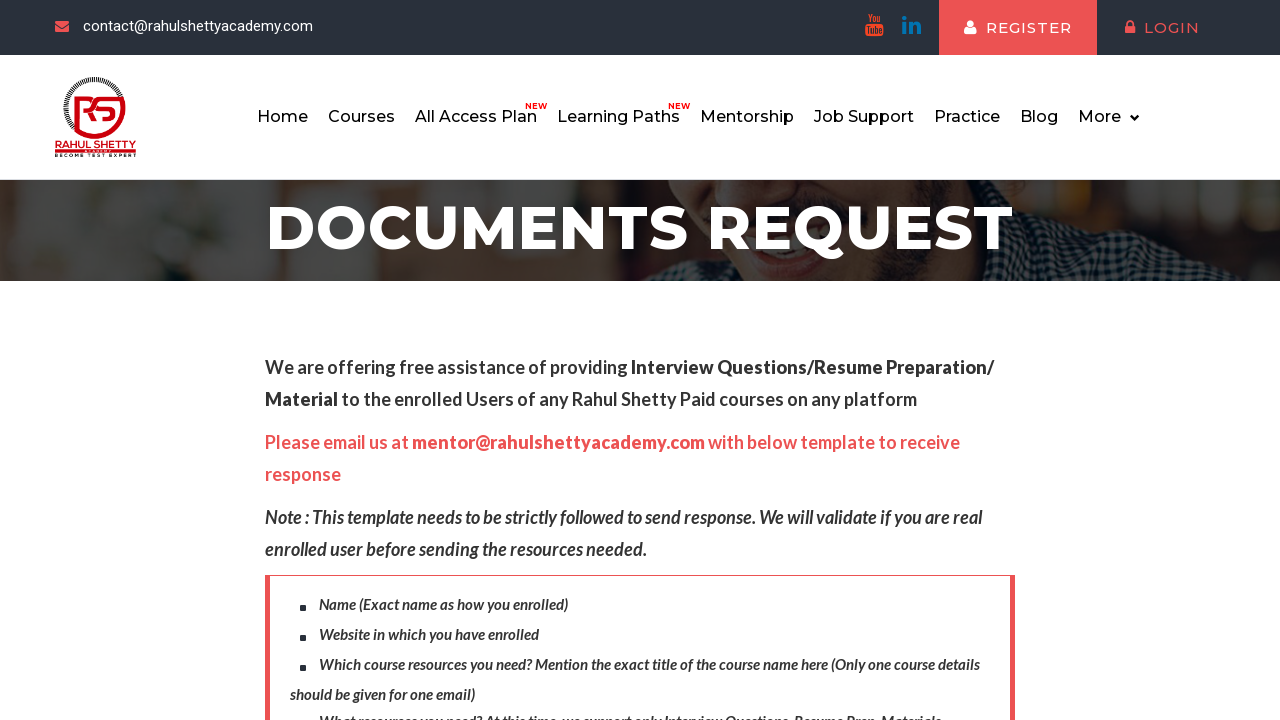

Verified text content is present: 'Please email us at mentor@rahulshettyacademy.com with below template to receive response '
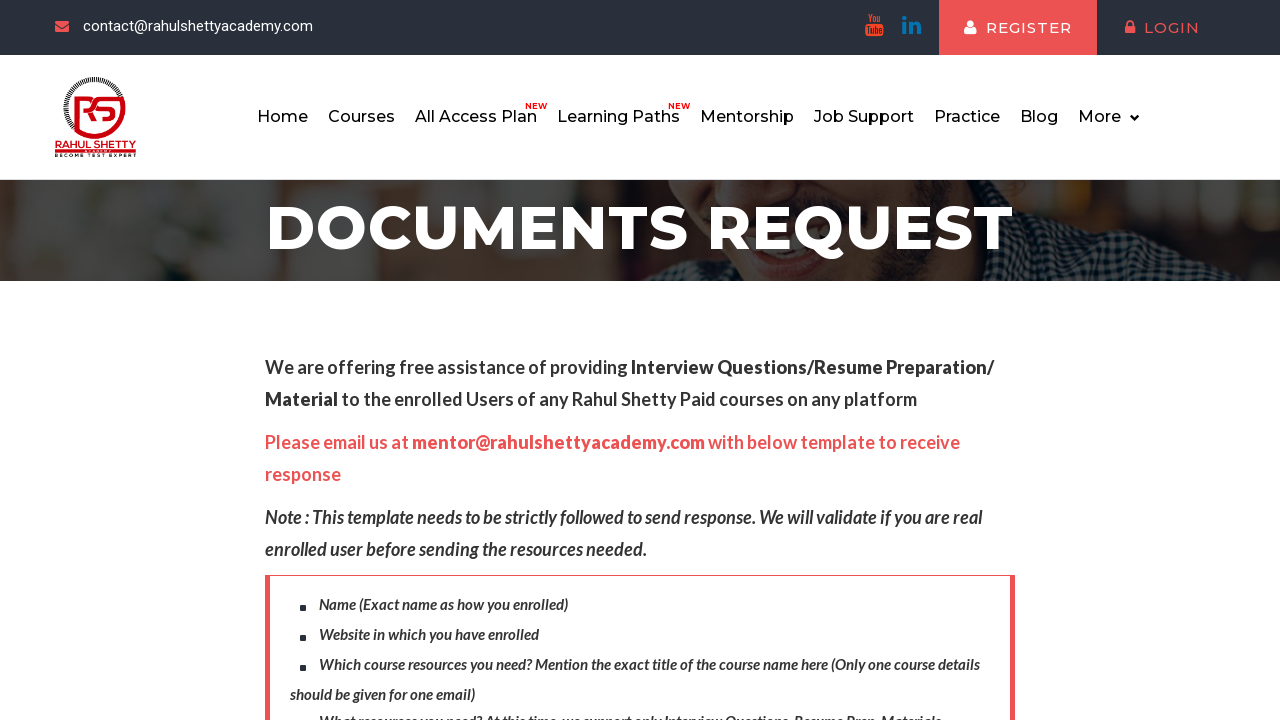

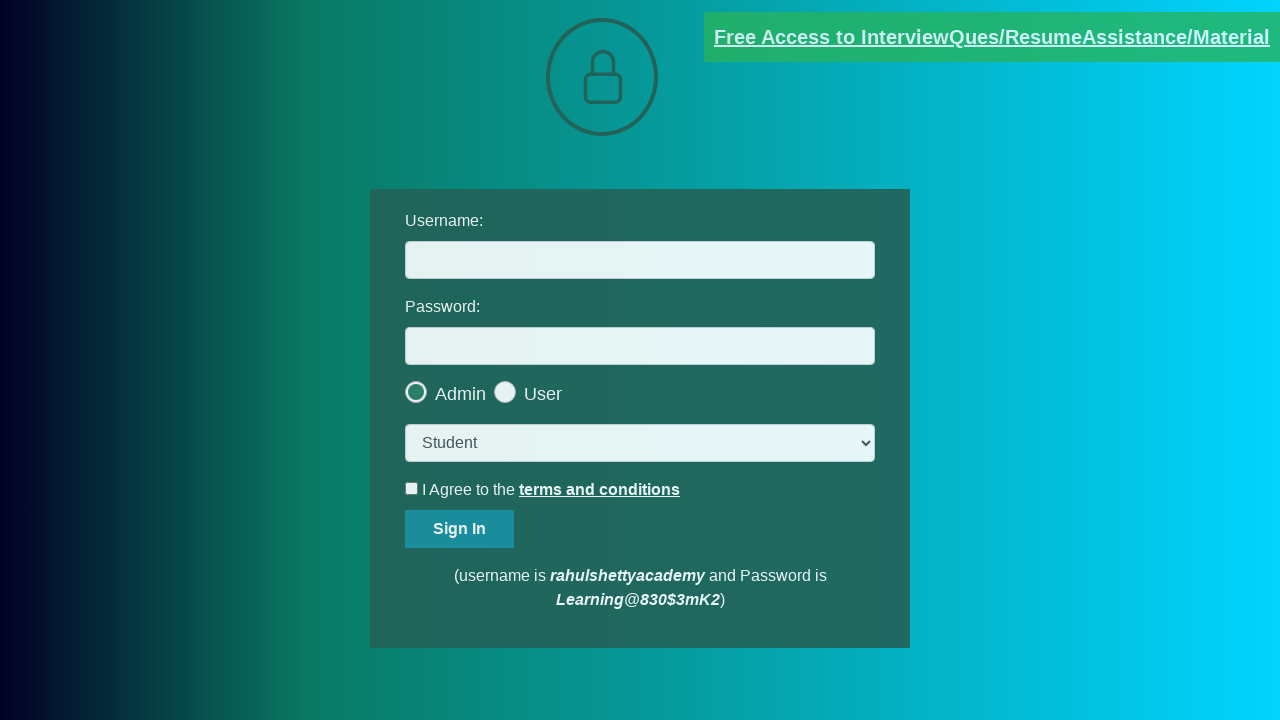